Tests form GUI elements by filling in name, email, phone, and address fields

Starting URL: https://testautomationpractice.blogspot.com/

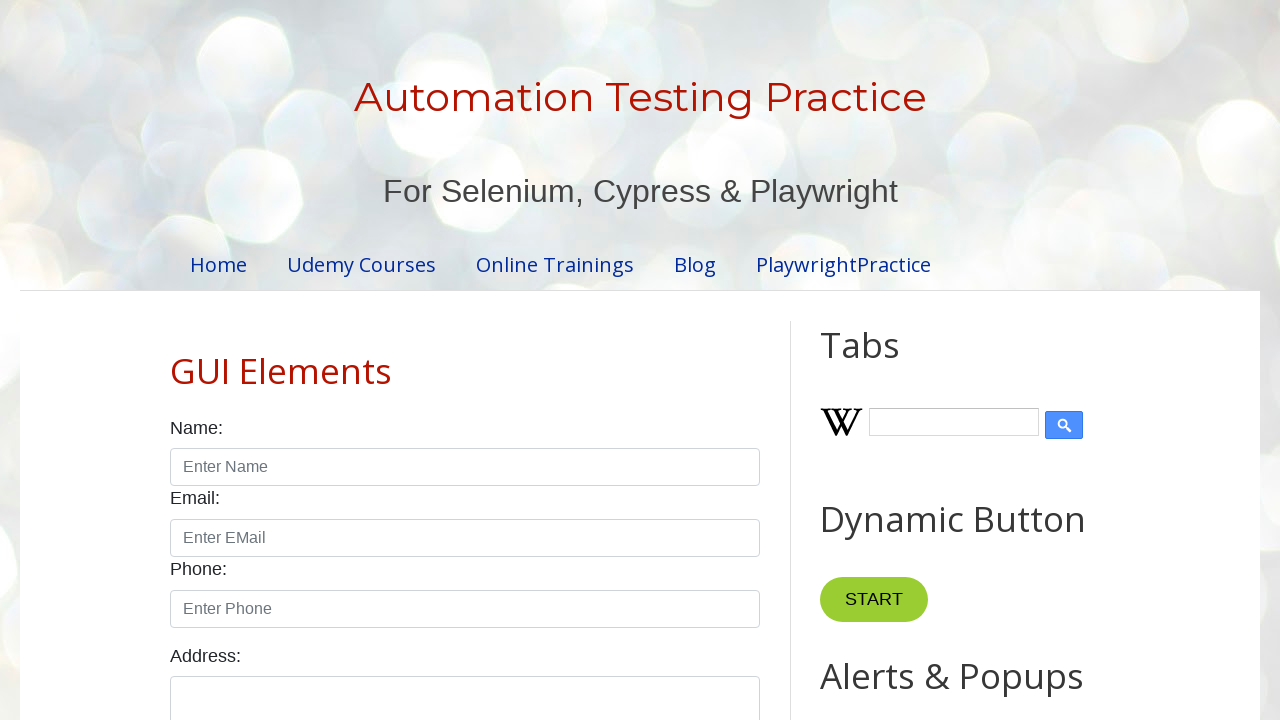

Filled name field with 'Praveena' on input#name
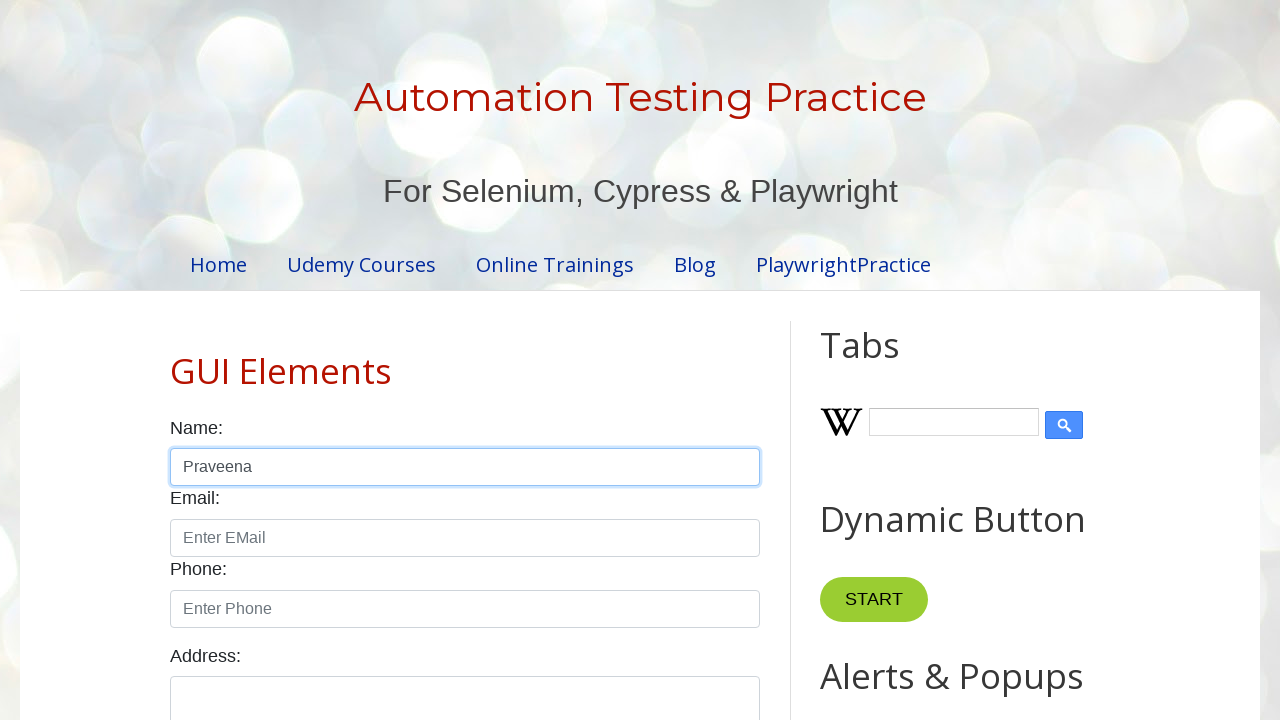

Filled email field with 'Pree@gmail.com' on input#email
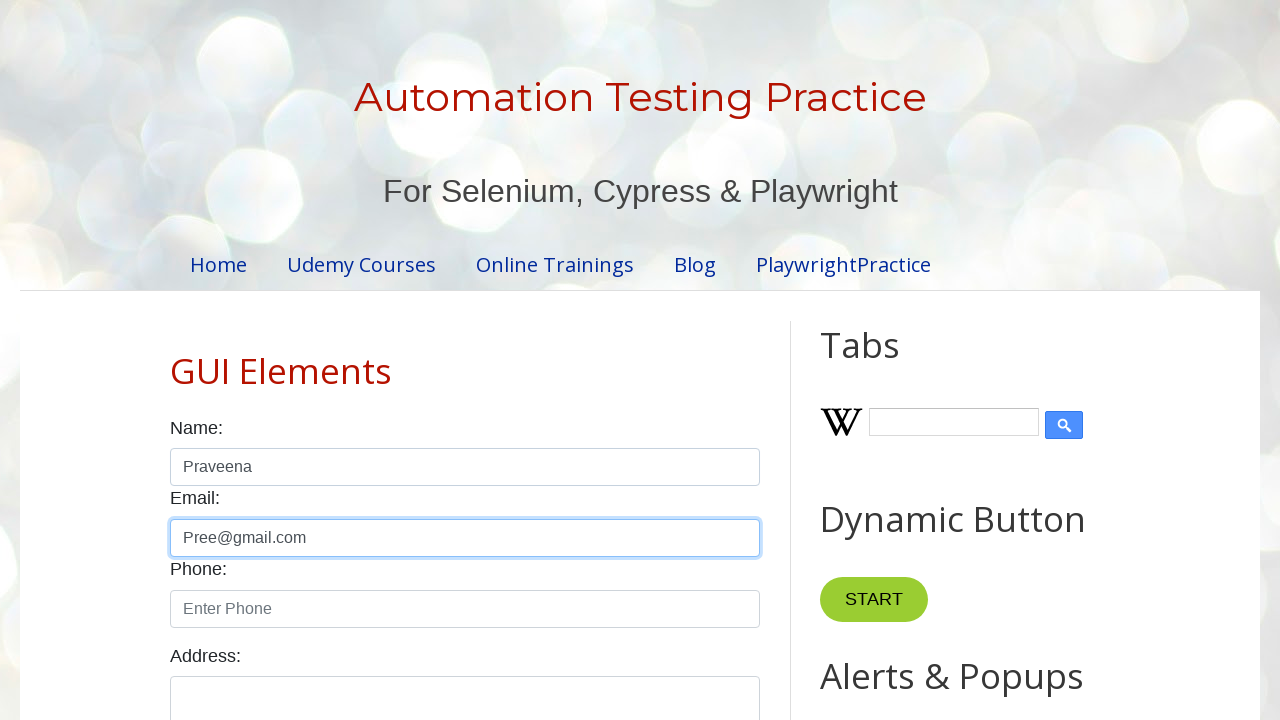

Filled phone field with '0761001236' on input#phone
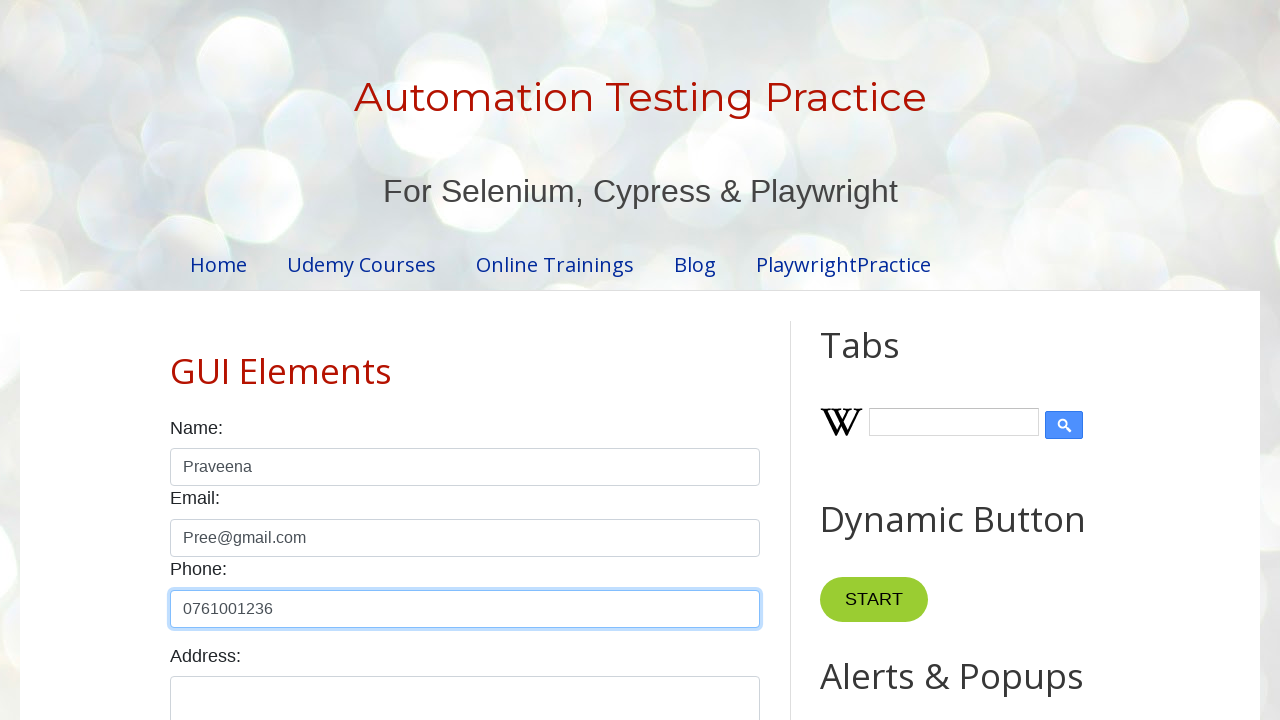

Filled address field with 'No:111/B,Thammita,Makevita' on textarea#textarea
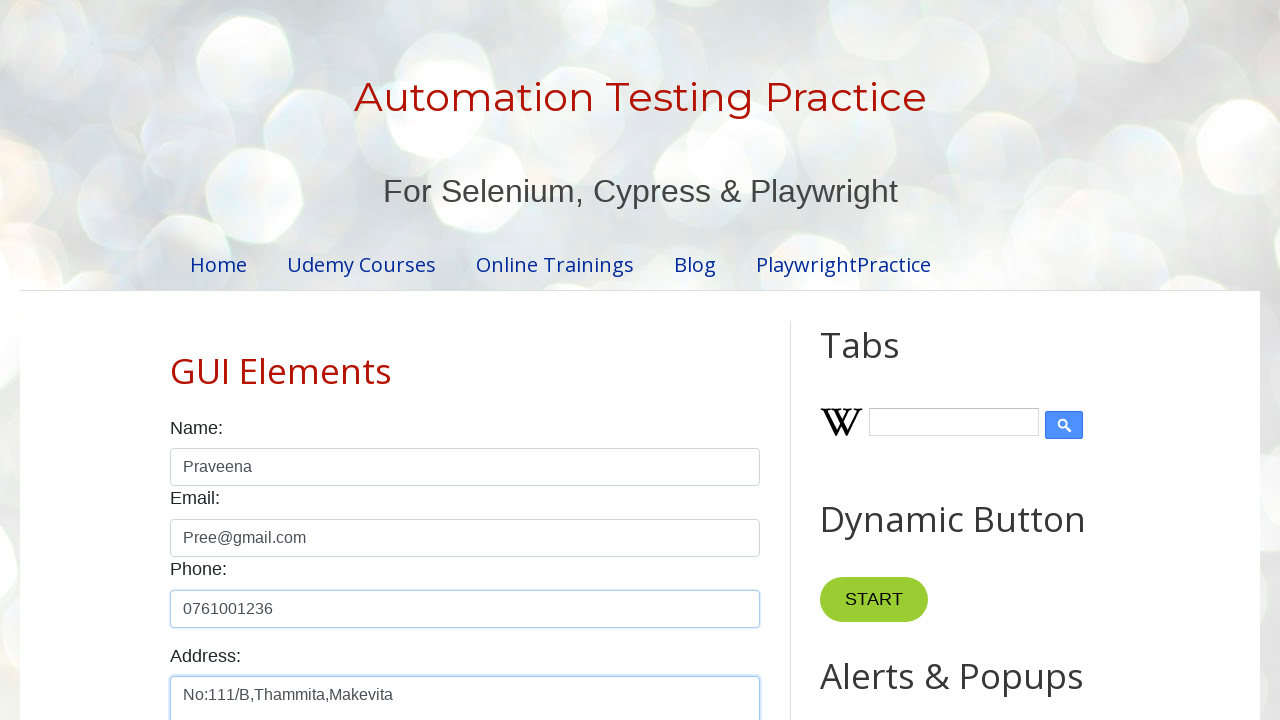

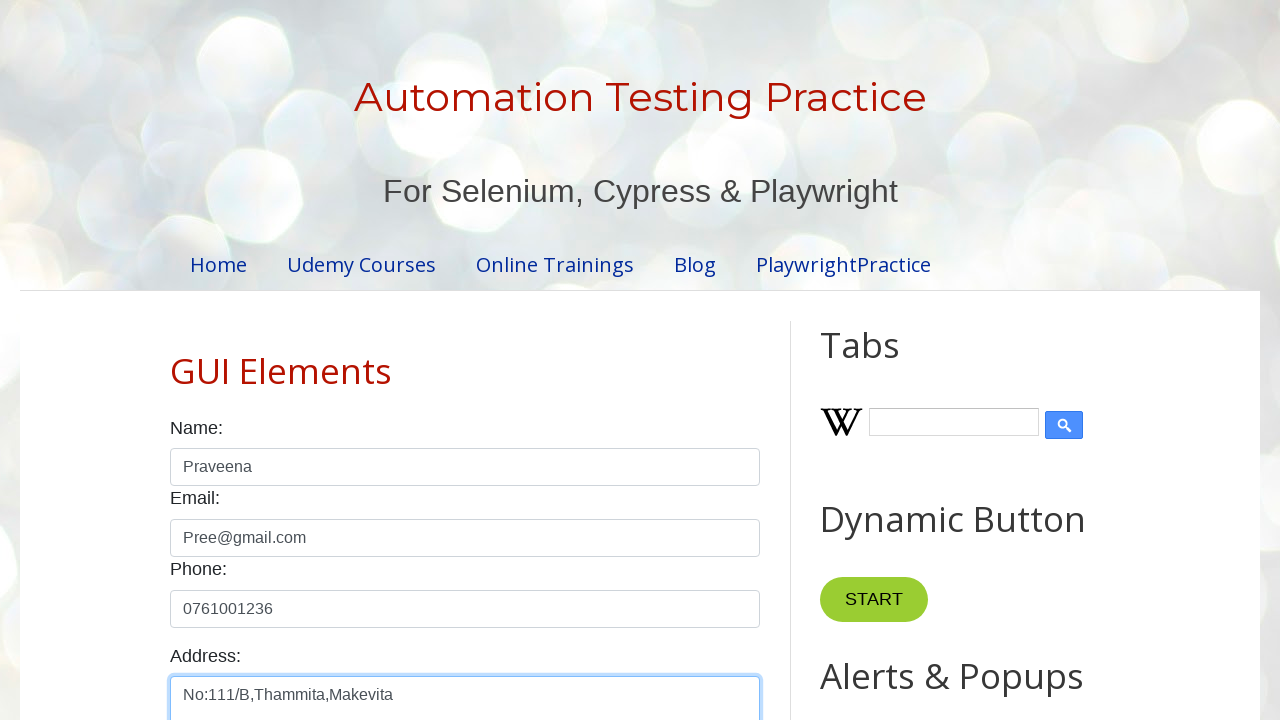